Navigates to Selenium website, clicks on Downloads, scrolls down the page, and clicks on a link at the bottom

Starting URL: https://www.selenium.dev/

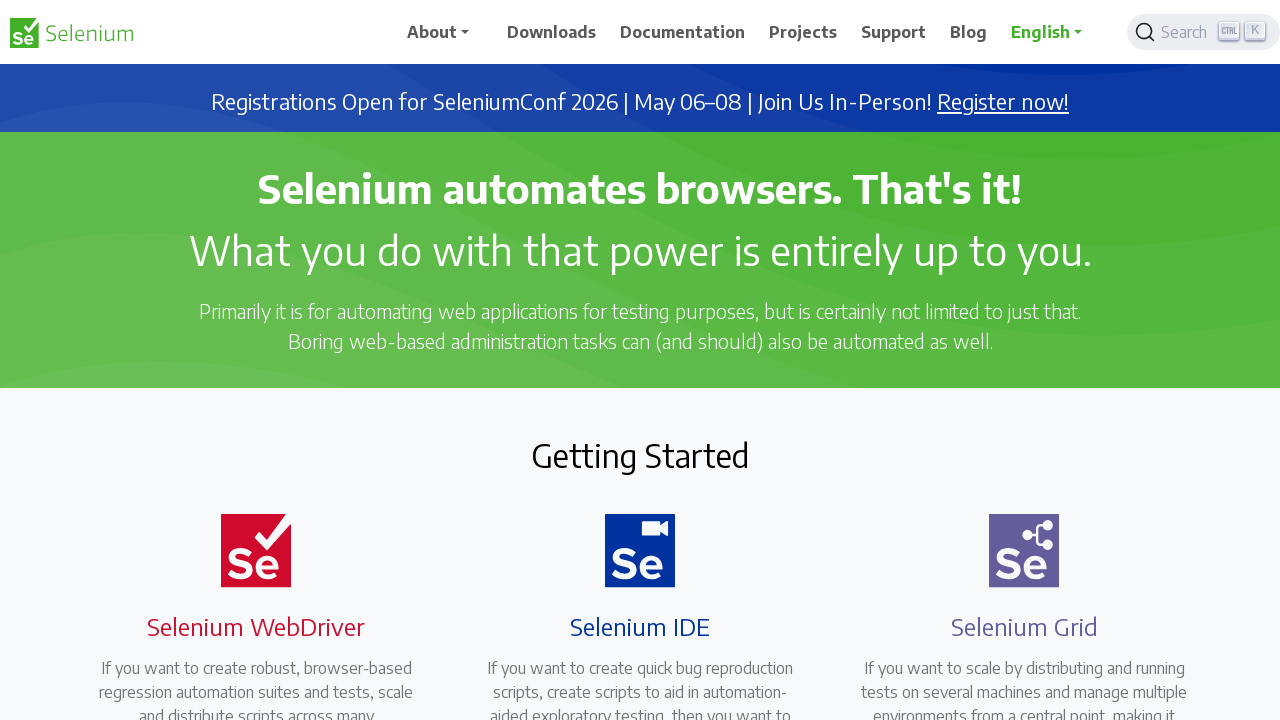

Clicked on Downloads menu item at (552, 32) on xpath=//span[normalize-space()='Downloads']
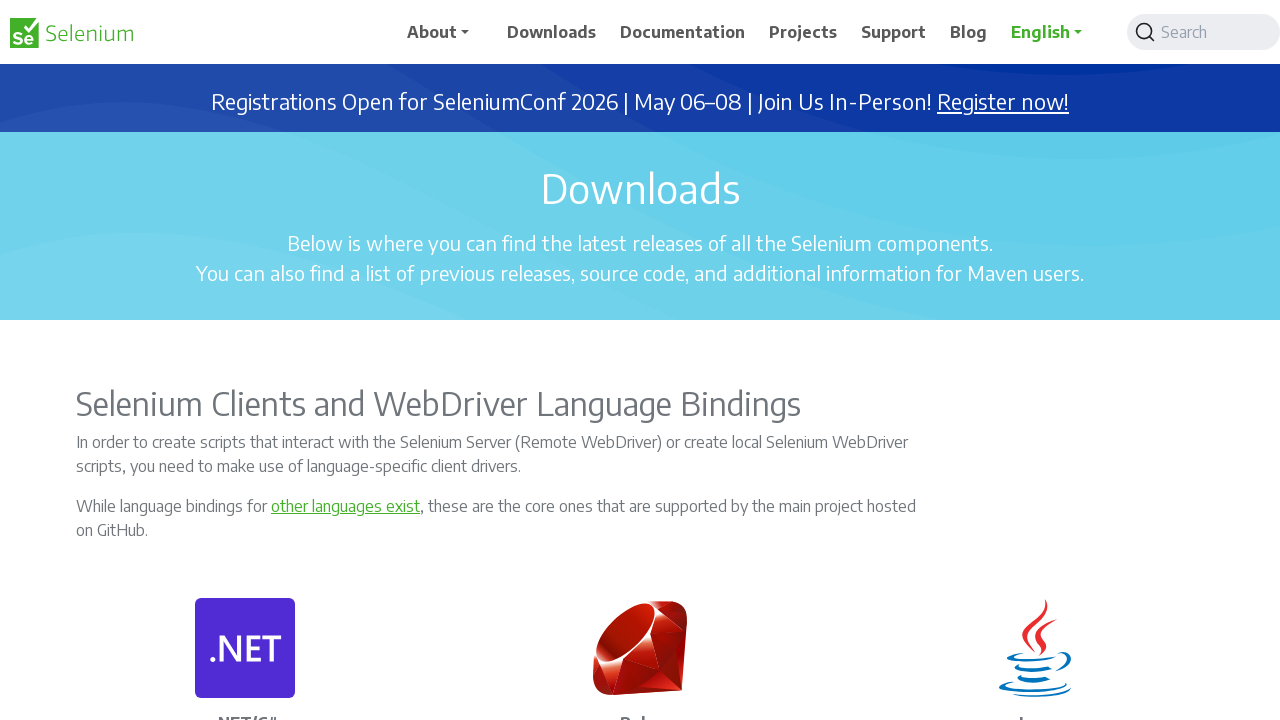

Scrolled down the page to position 3300
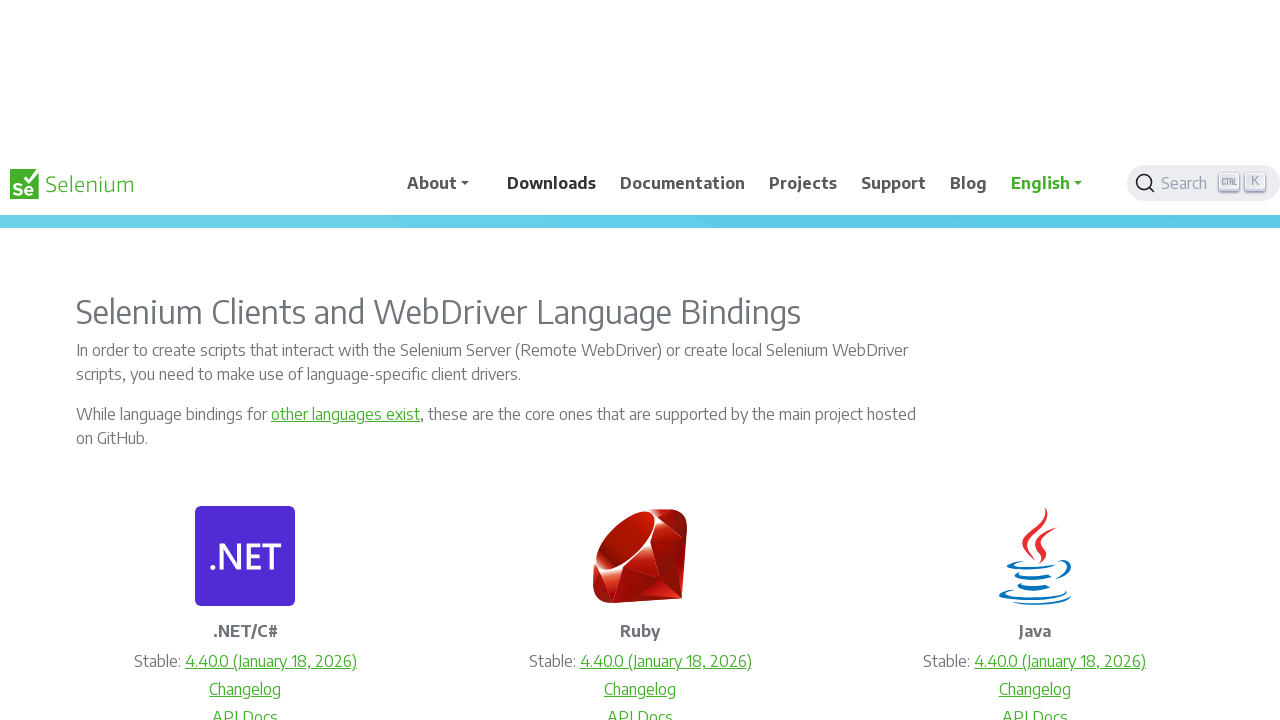

Clicked on link at the bottom of the page at (412, 341) on xpath=/html/body/div/main/div[9]/div/div/p[1]/a
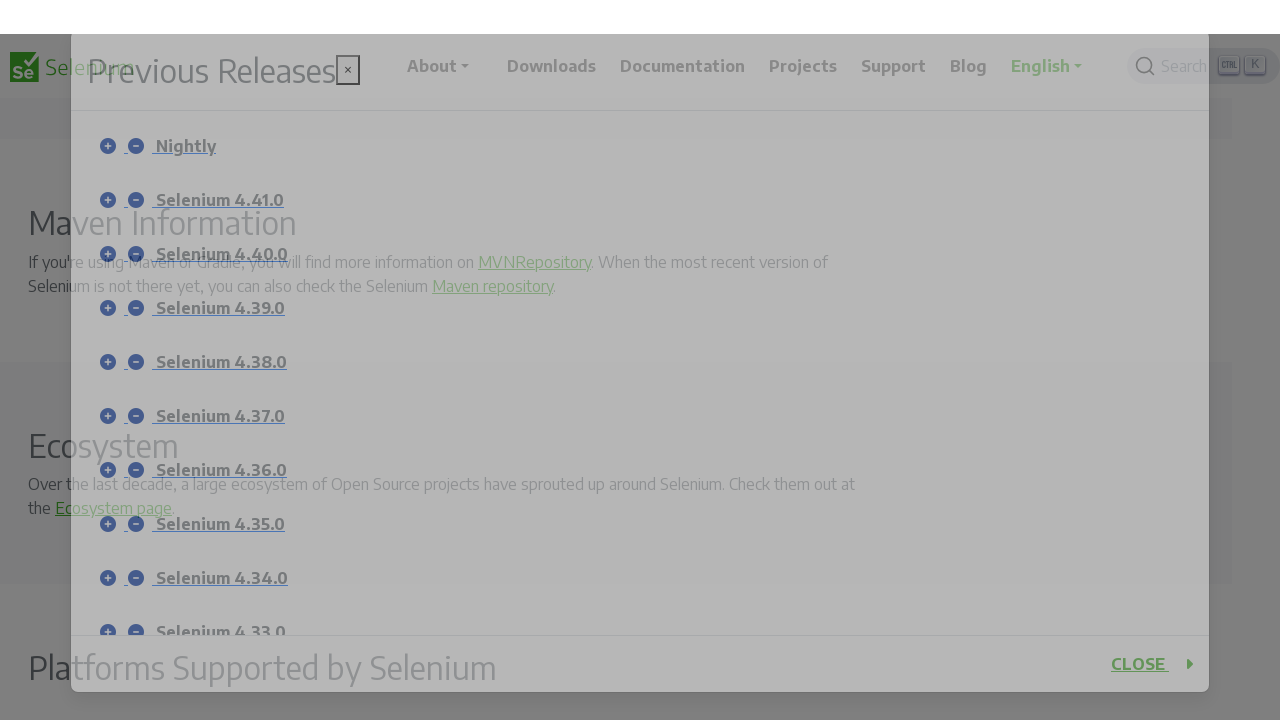

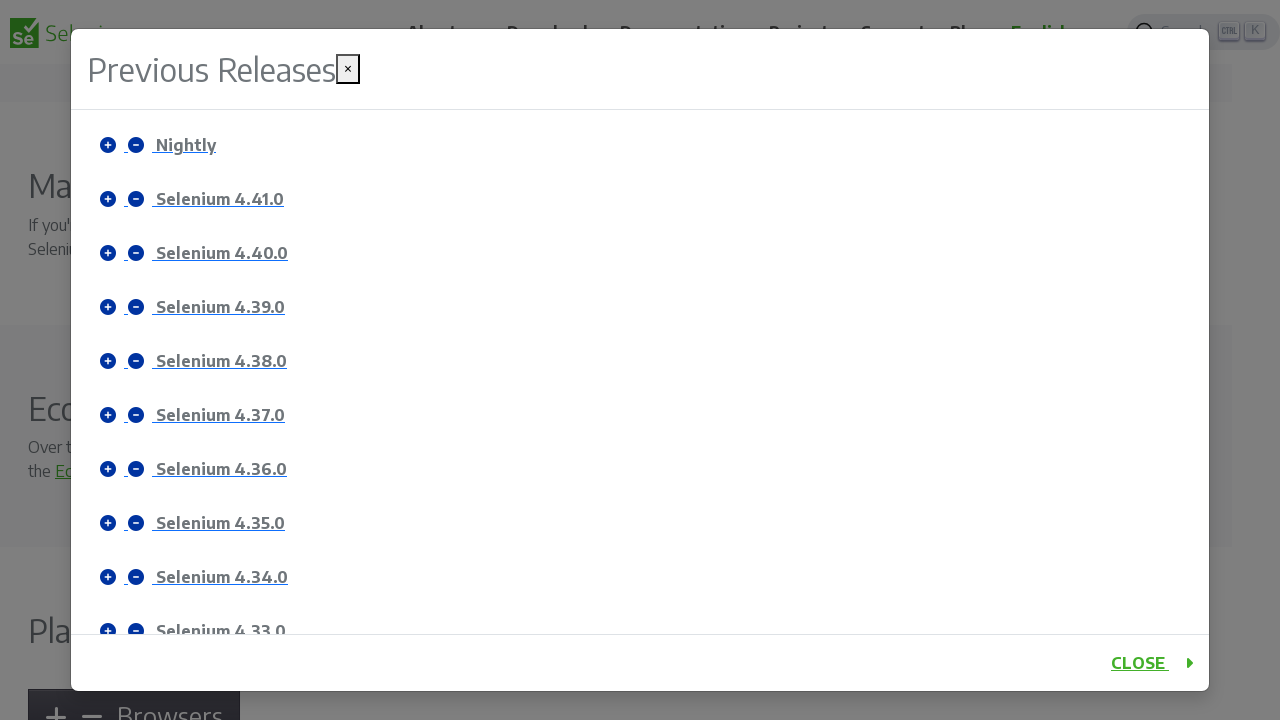